Tests drag and drop functionality by dragging element A to element B's position and verifying the elements have swapped

Starting URL: https://the-internet.herokuapp.com/drag_and_drop

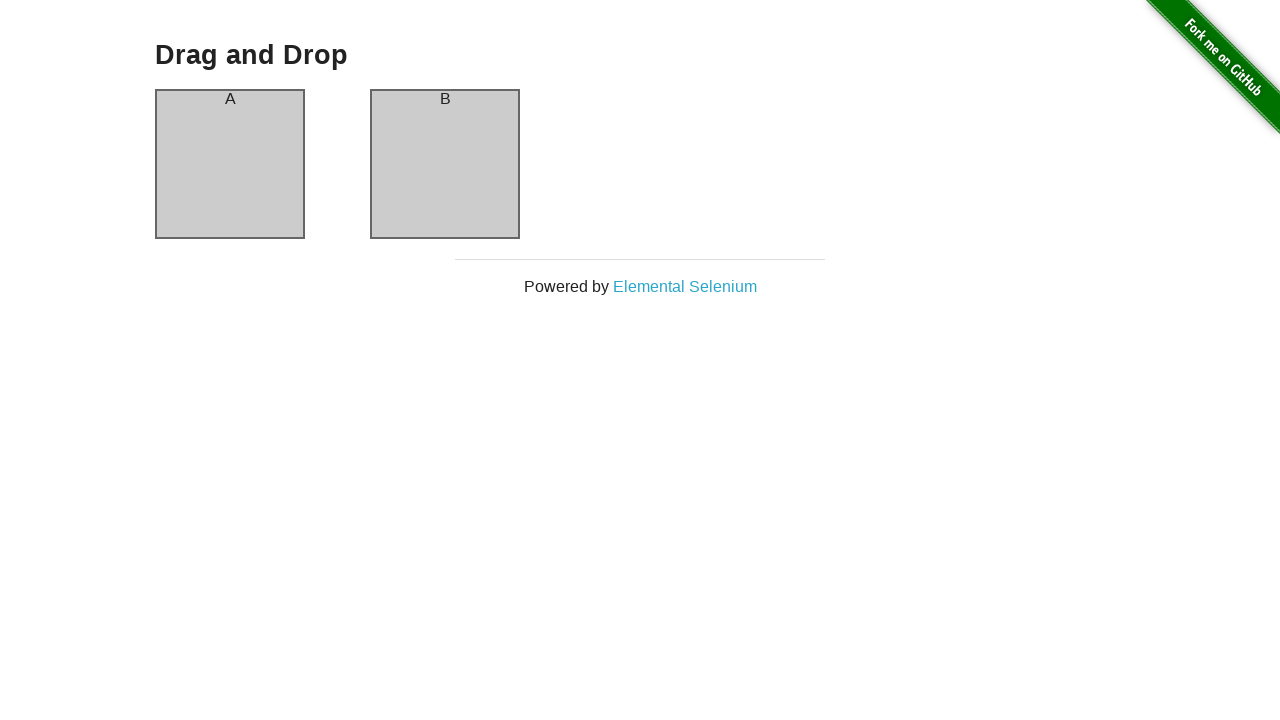

Located source element (column-a)
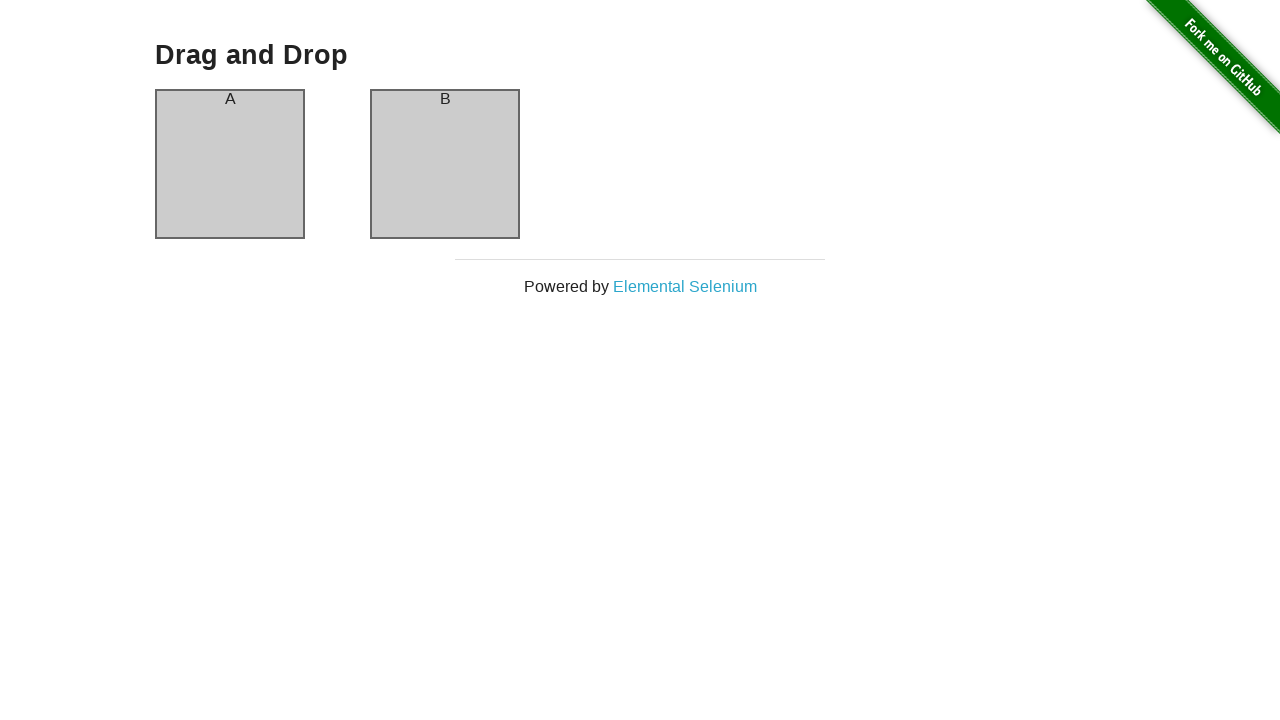

Located target element (column-b)
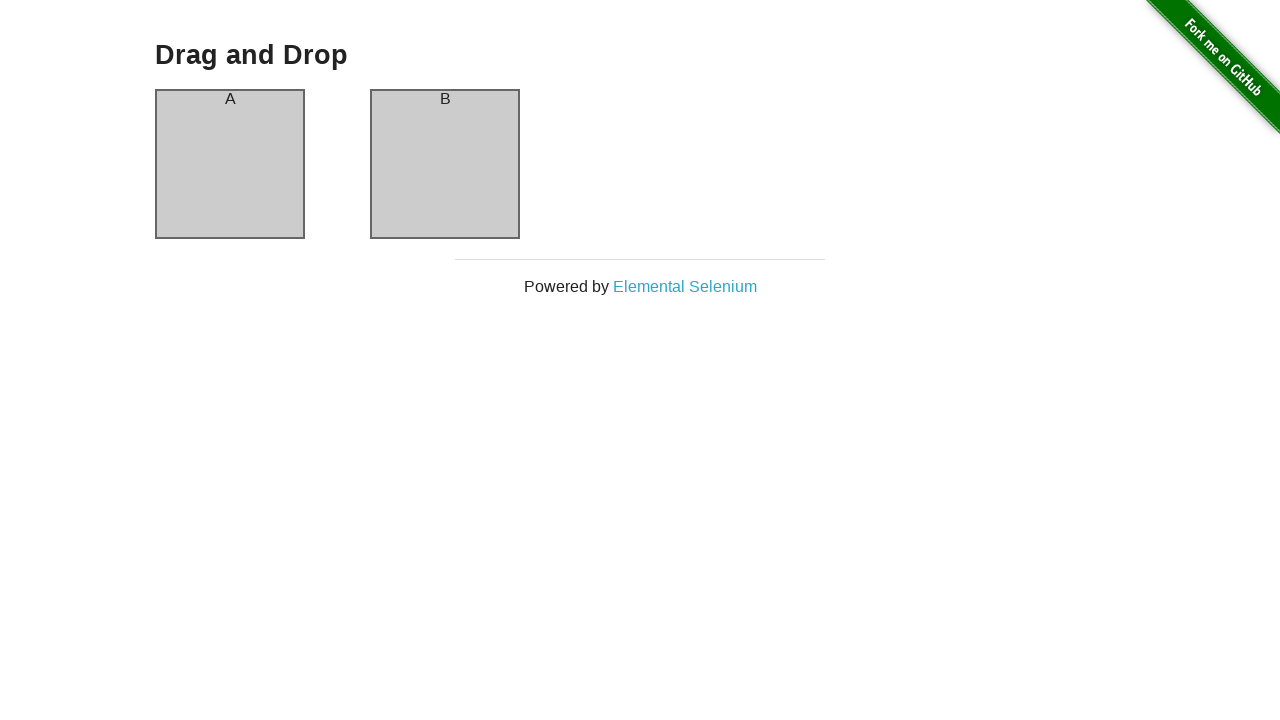

Dragged element A to element B's position at (445, 164)
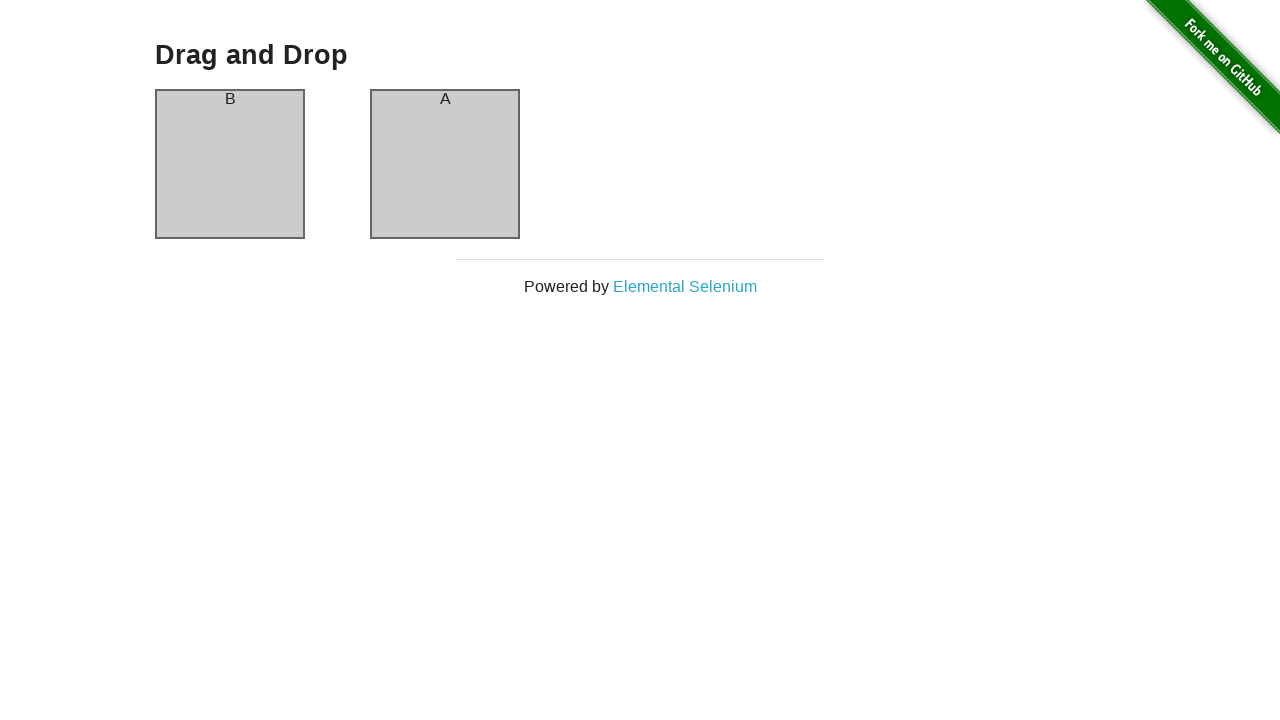

Waited for column-a to be visible after drag and drop
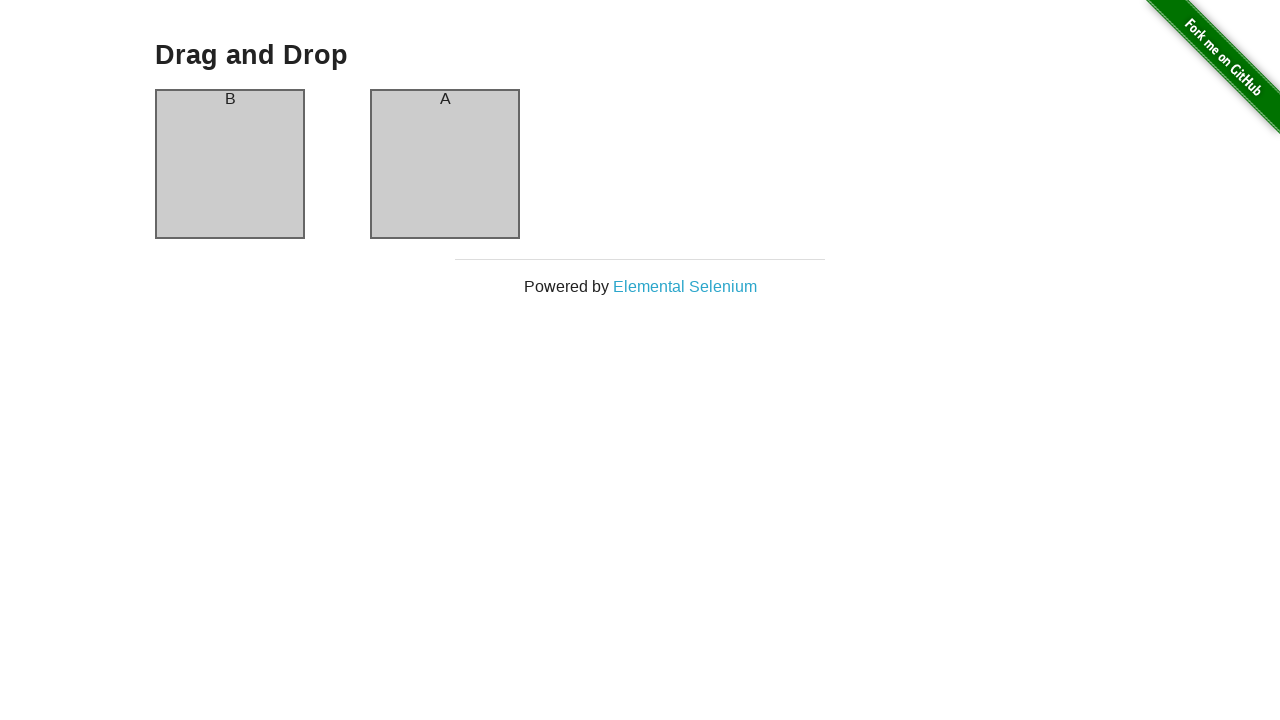

Verified that elements have swapped - column-a now contains 'B'
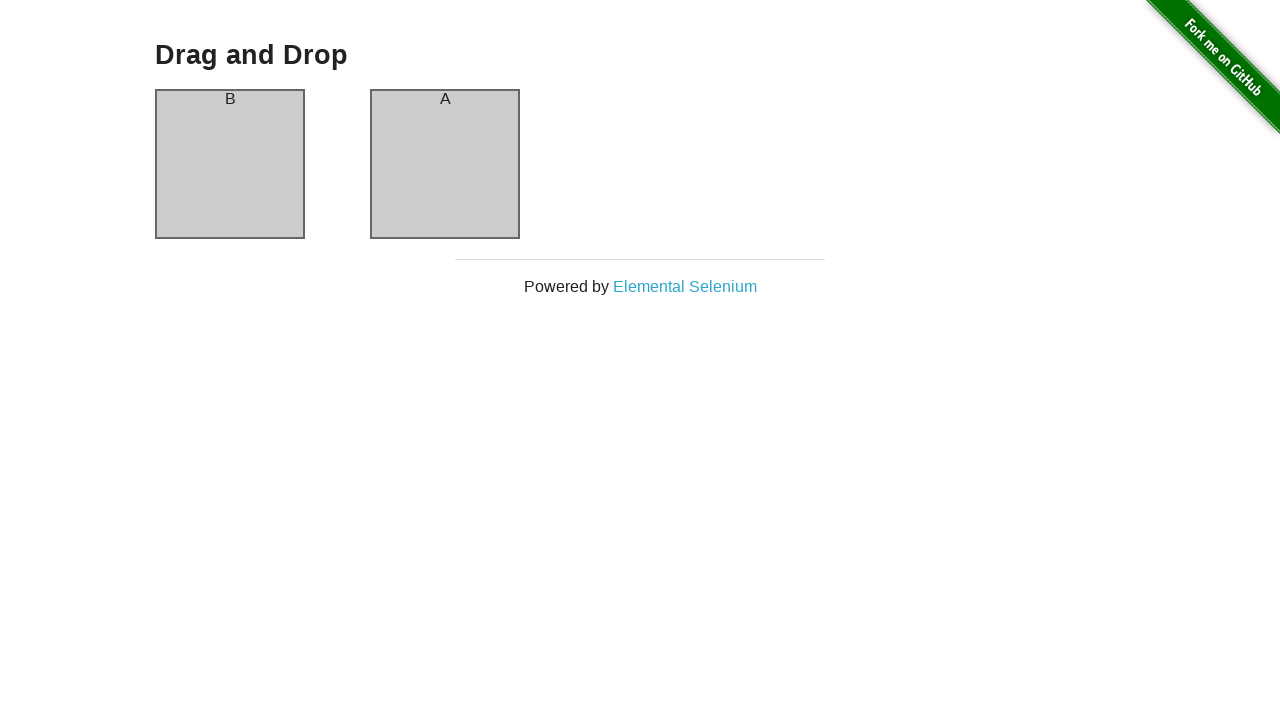

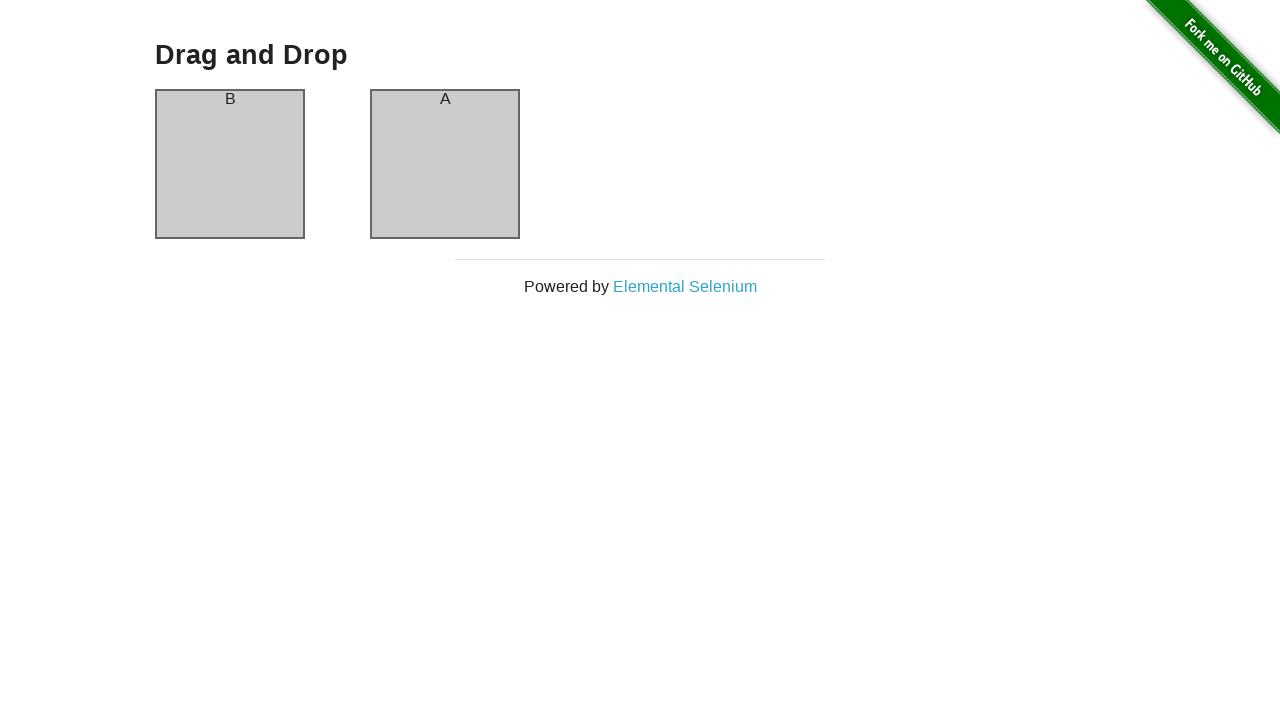